Tests form submission by filling out first name, last name, and email fields, then clicking the submit button

Starting URL: http://secure-retreat-92358.herokuapp.com/

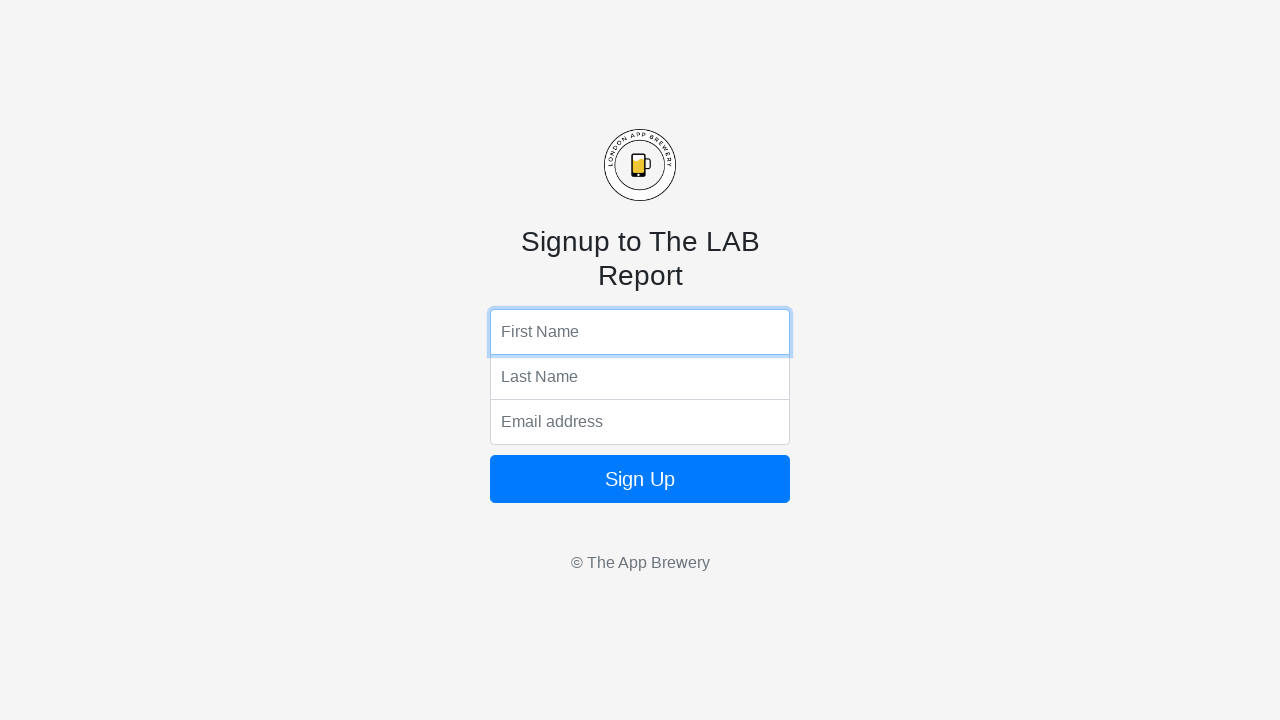

Filled first name field with 'John' on input[name='fName']
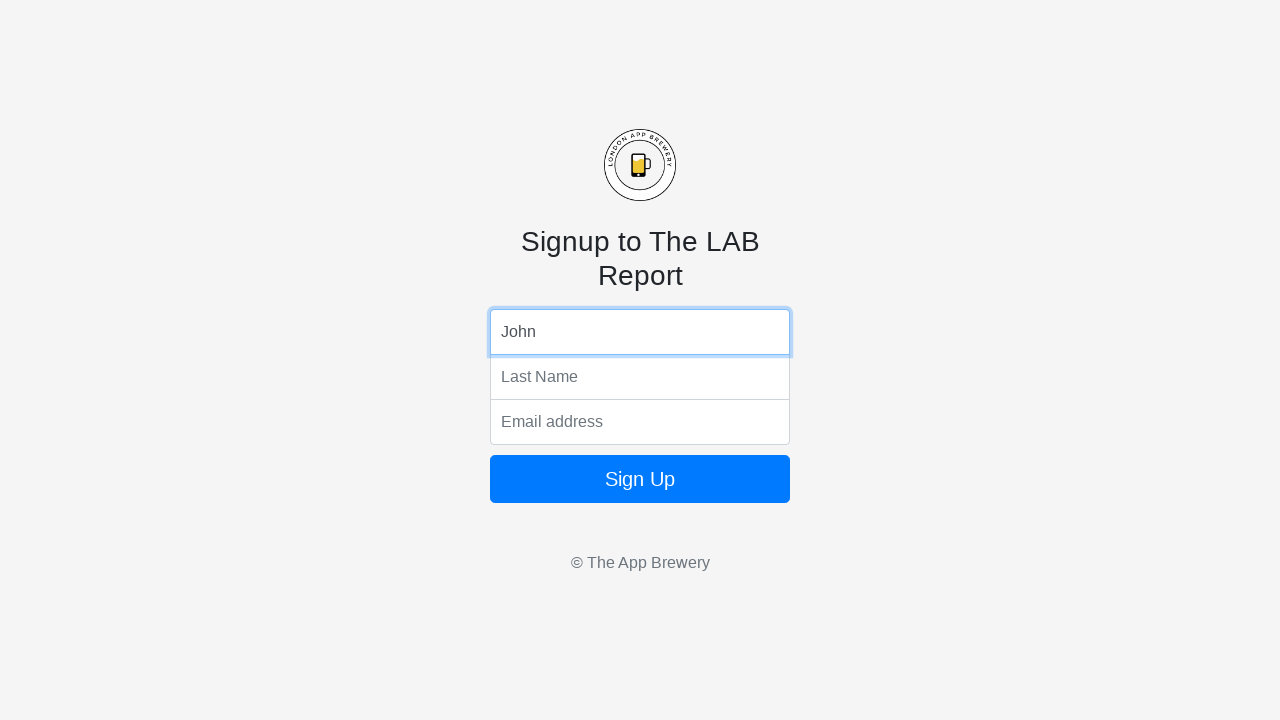

Filled last name field with 'Smith' on input[name='lName']
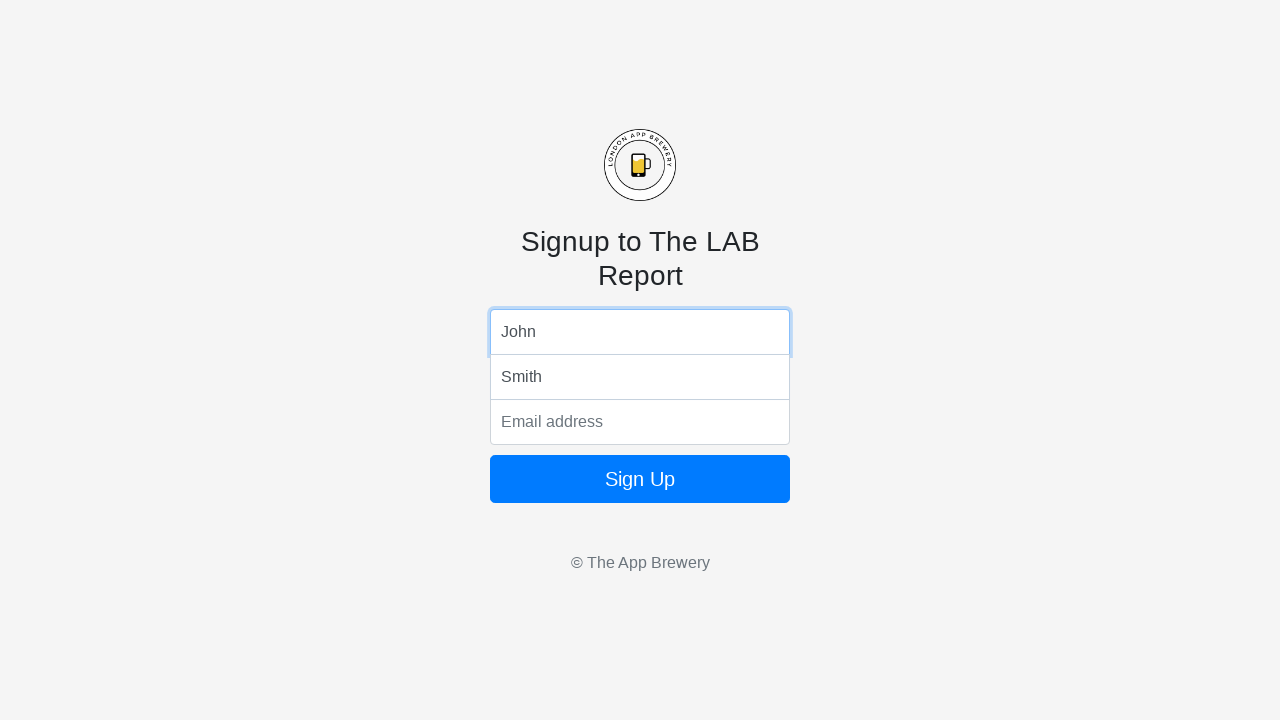

Filled email field with 'john.smith@example.com' on input[name='email']
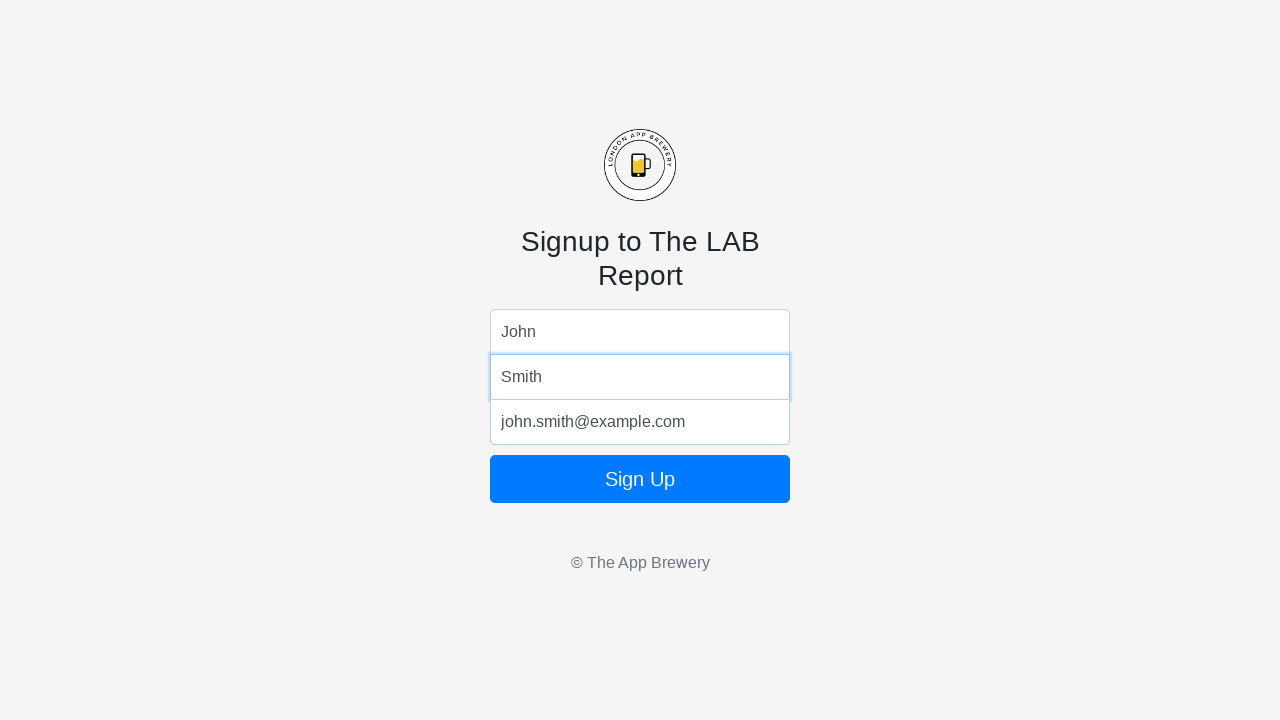

Clicked form submit button at (640, 479) on form button
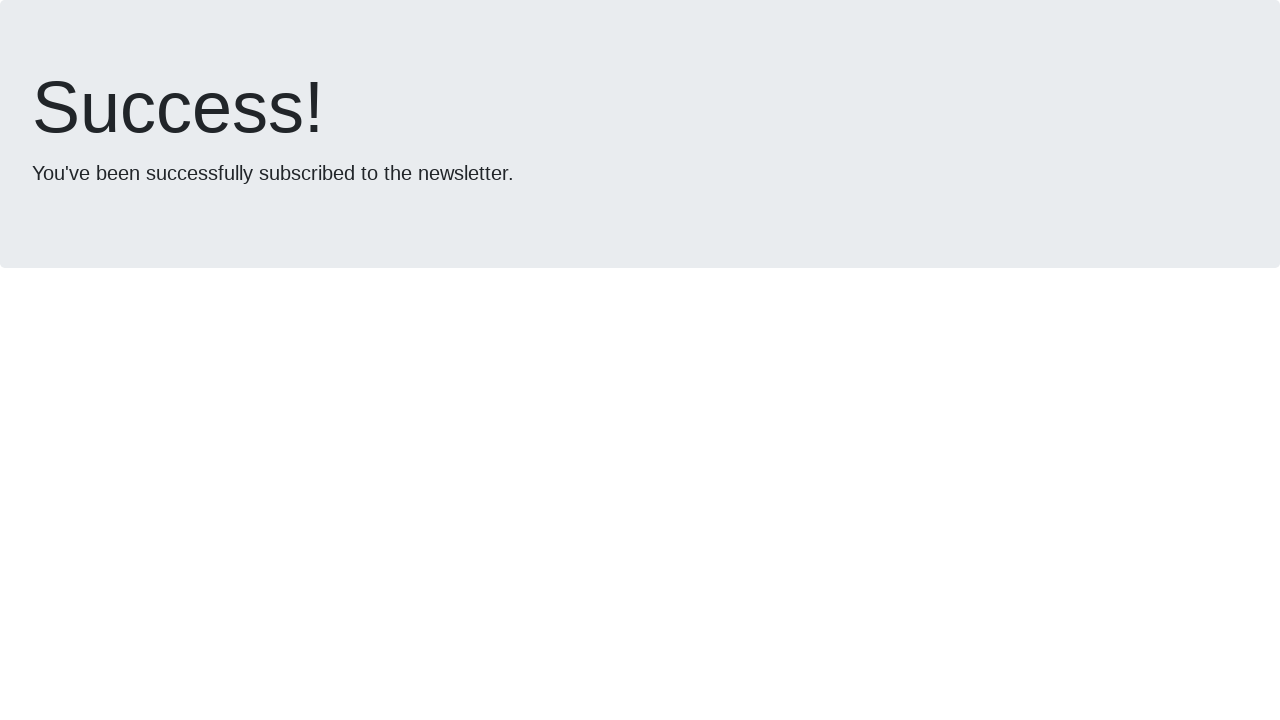

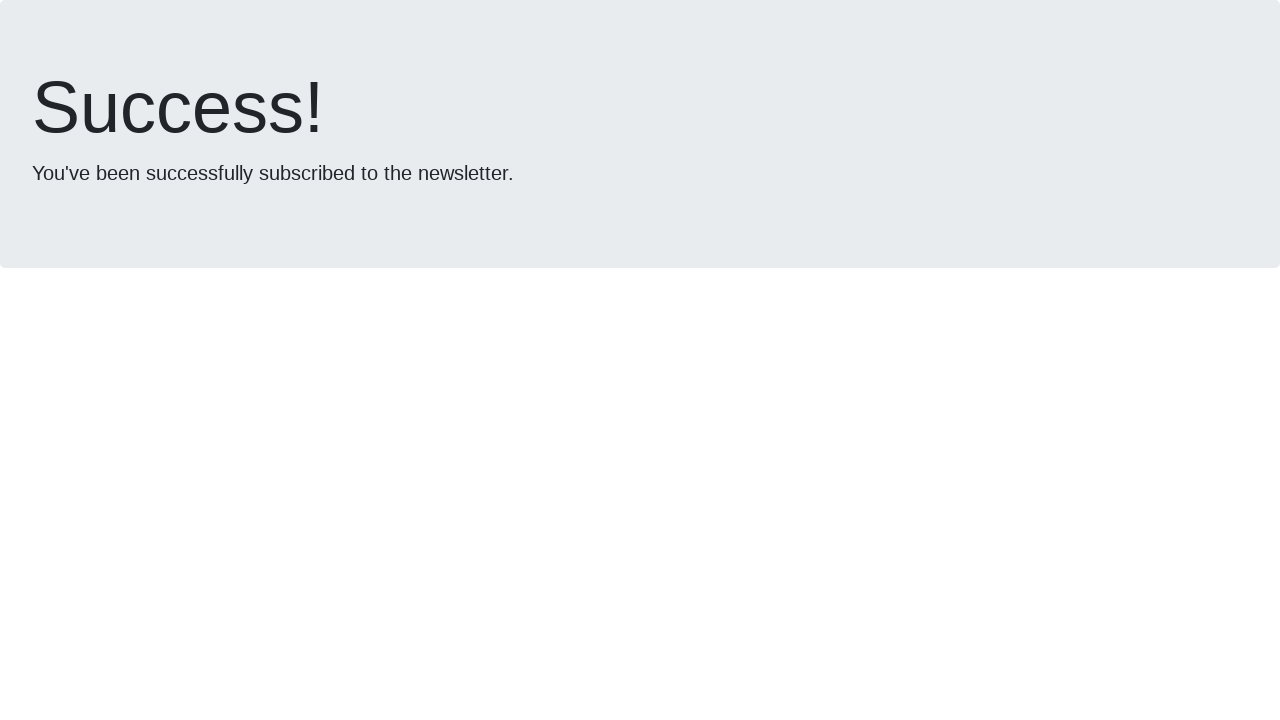